Tests click and drag selection on a jQuery UI selectable grid from element 1 to element 4

Starting URL: https://jqueryui.com/resources/demos/selectable/display-grid.html

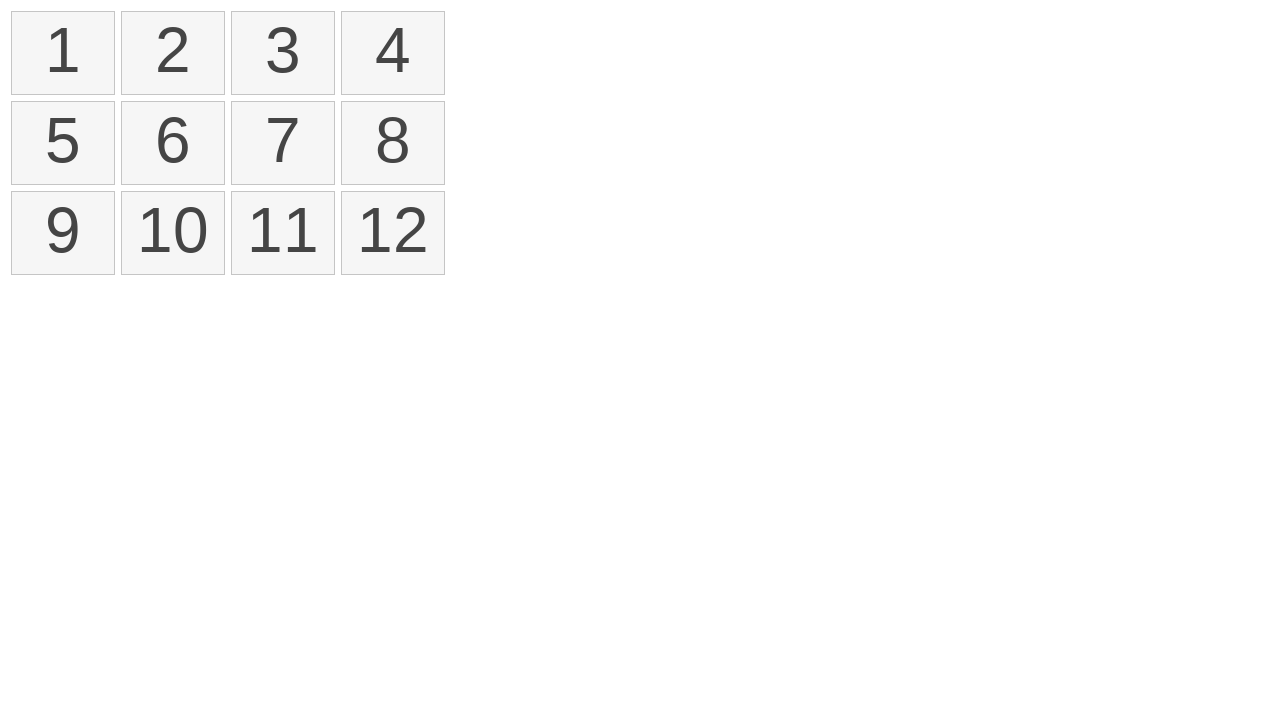

Navigated to jQuery UI selectable grid demo page
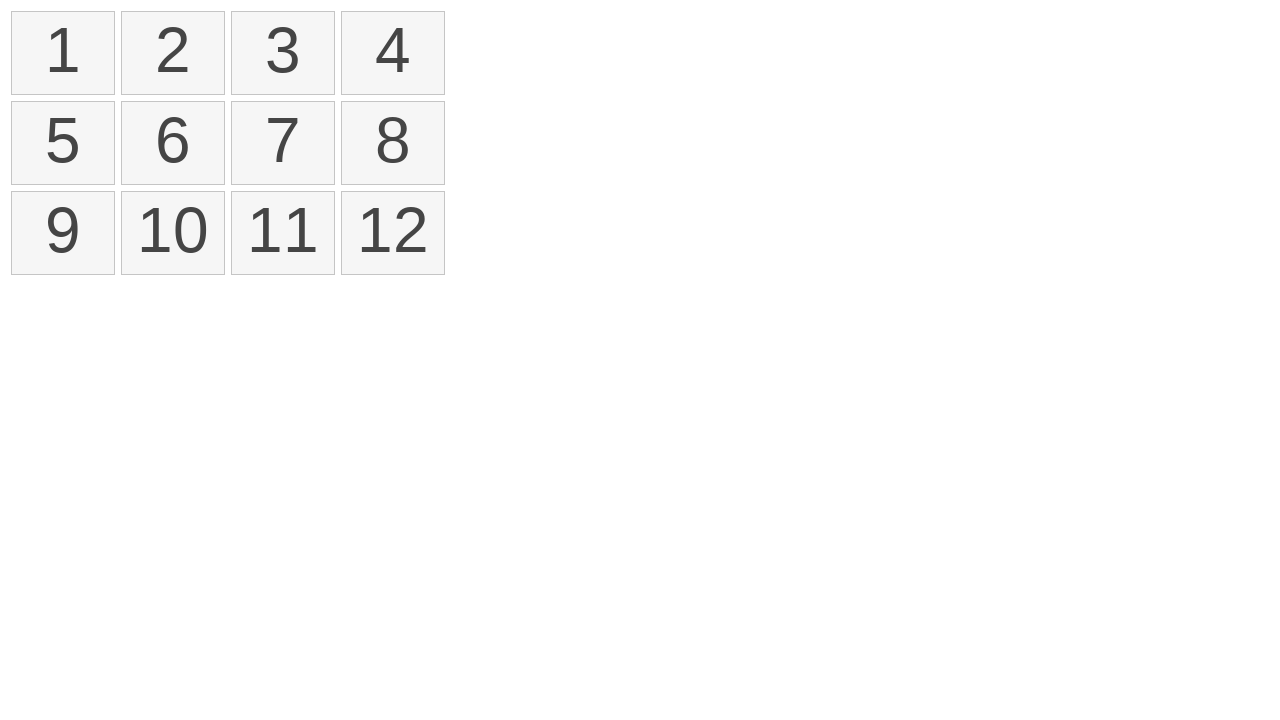

Located element 1 in the grid
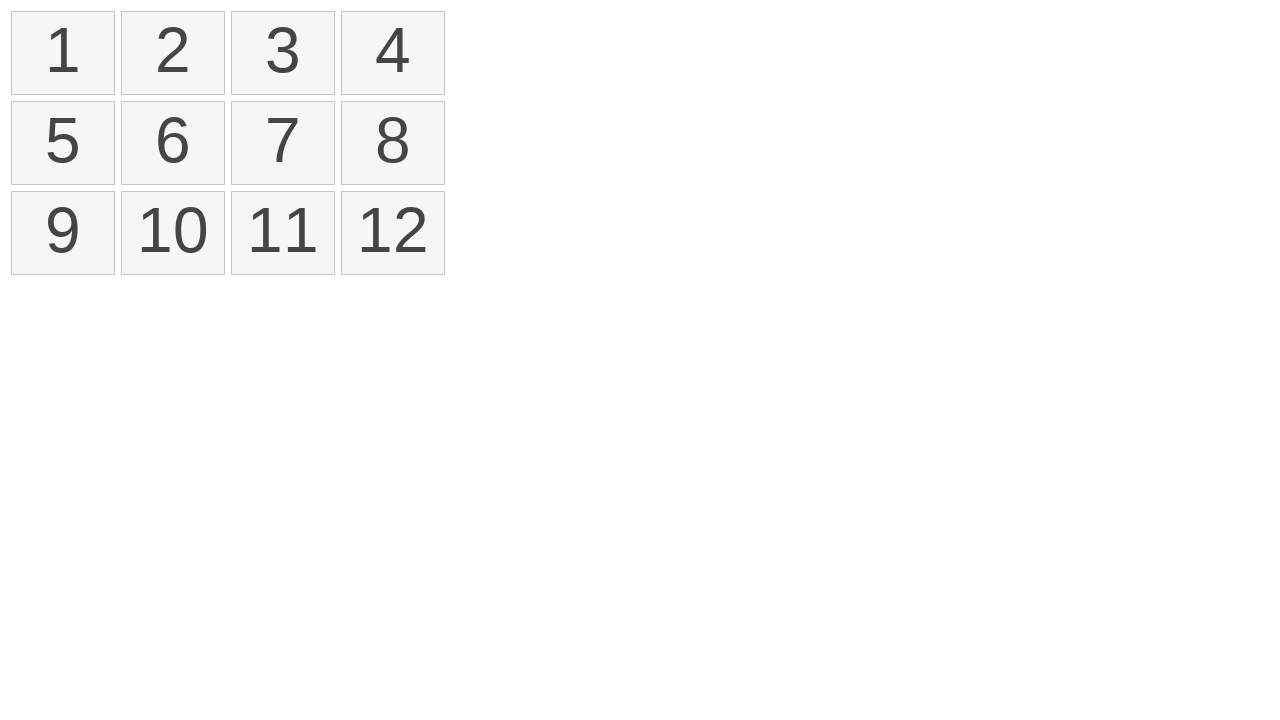

Located element 4 in the grid
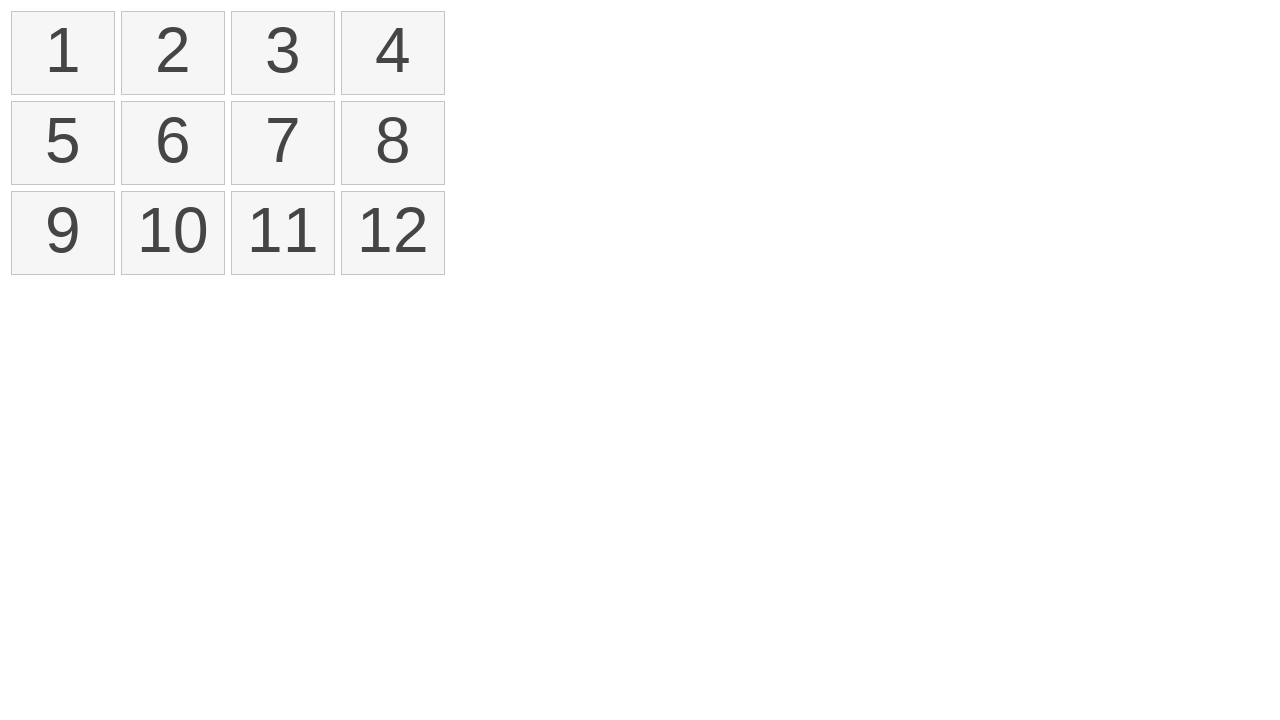

Clicked on element 1 at (63, 53) on xpath=//li[text()='1']
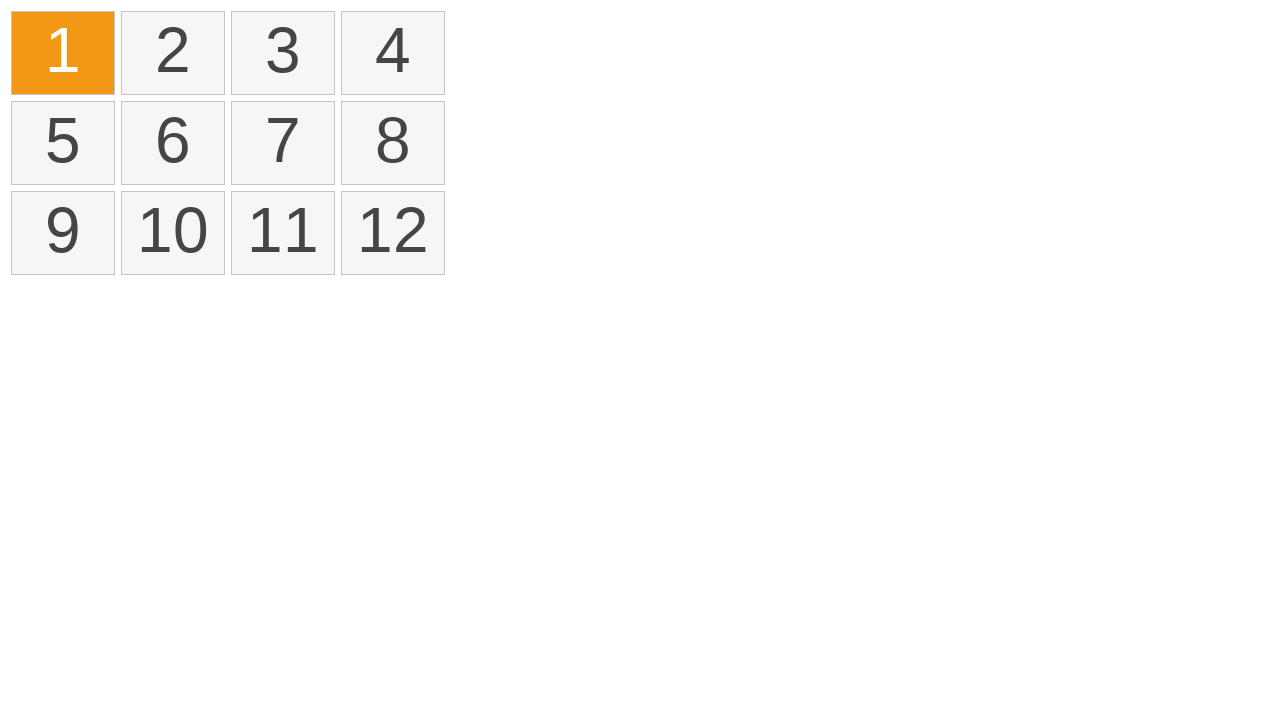

Pressed down mouse button on element 1 at (63, 53)
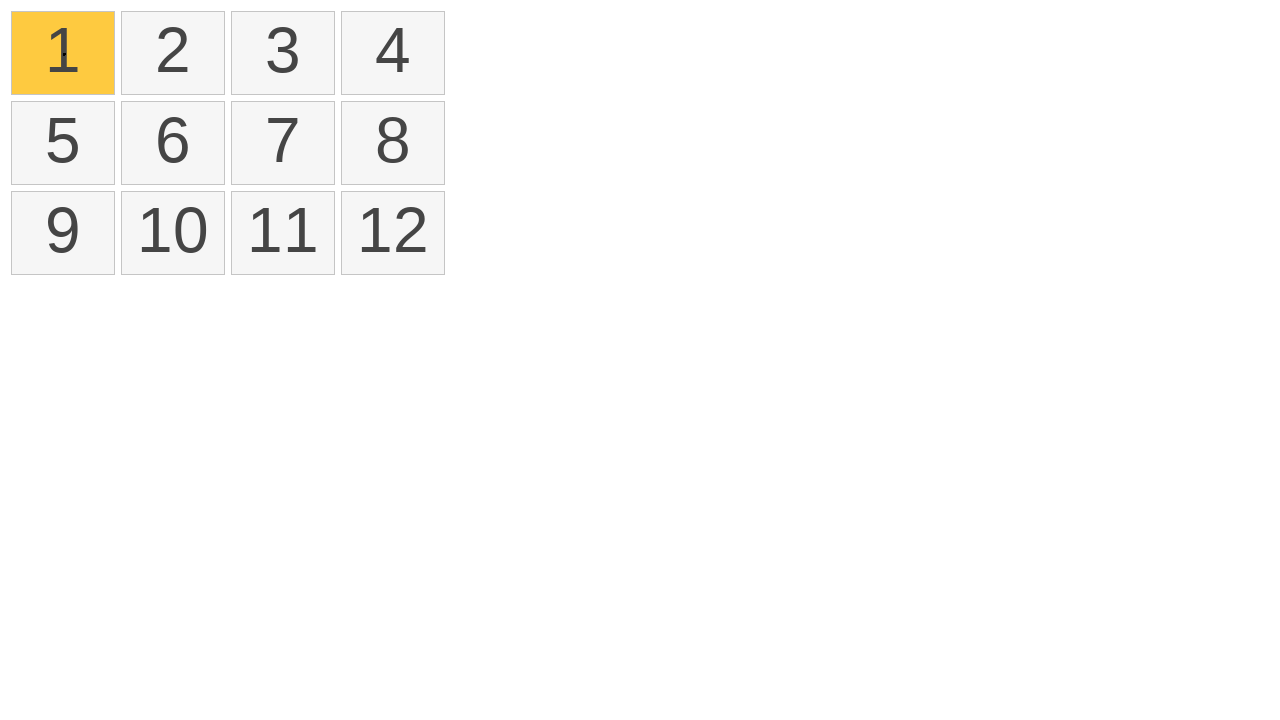

Moved mouse to element 4 while holding button down at (393, 53) on xpath=//li[text()='4']
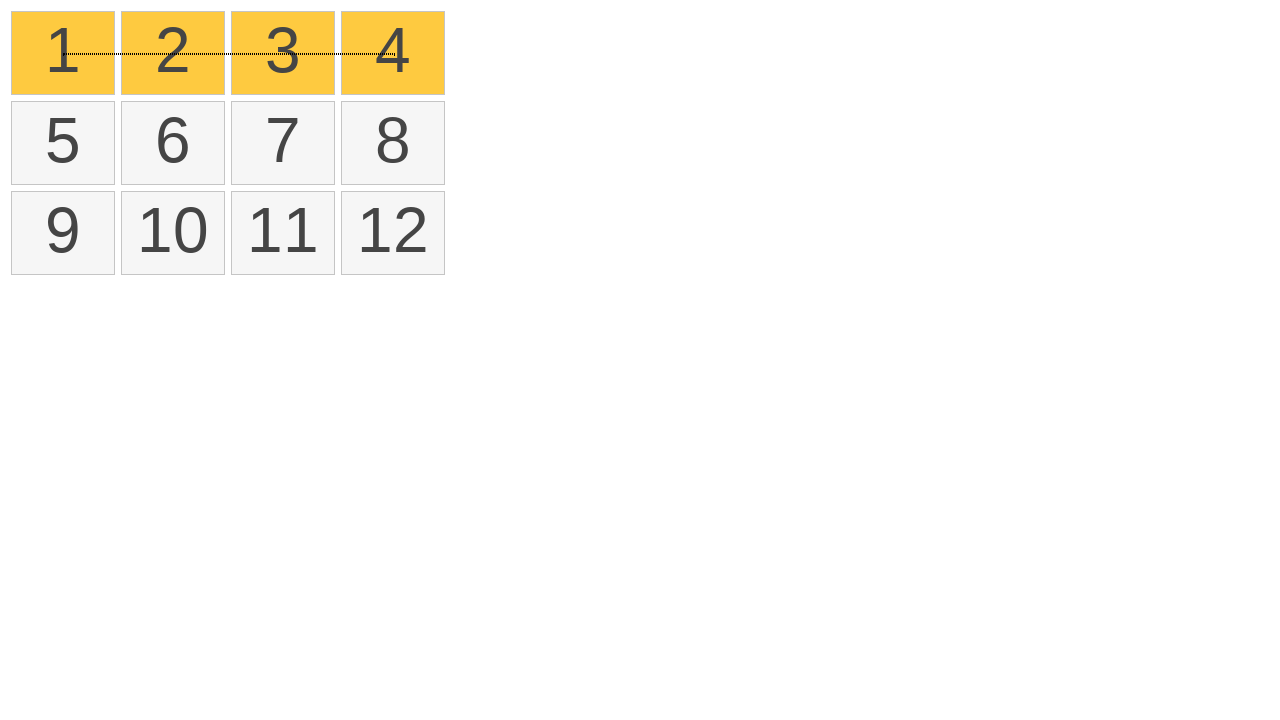

Released mouse button to complete drag selection from element 1 to element 4 at (393, 53)
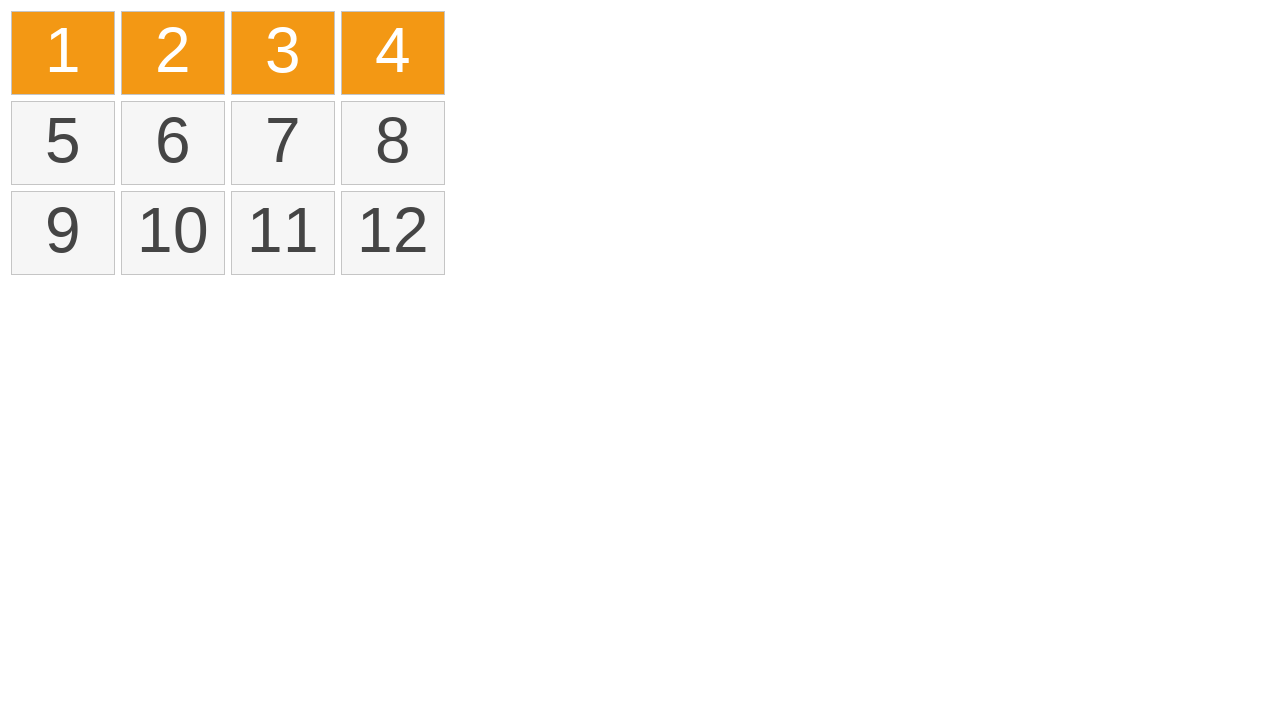

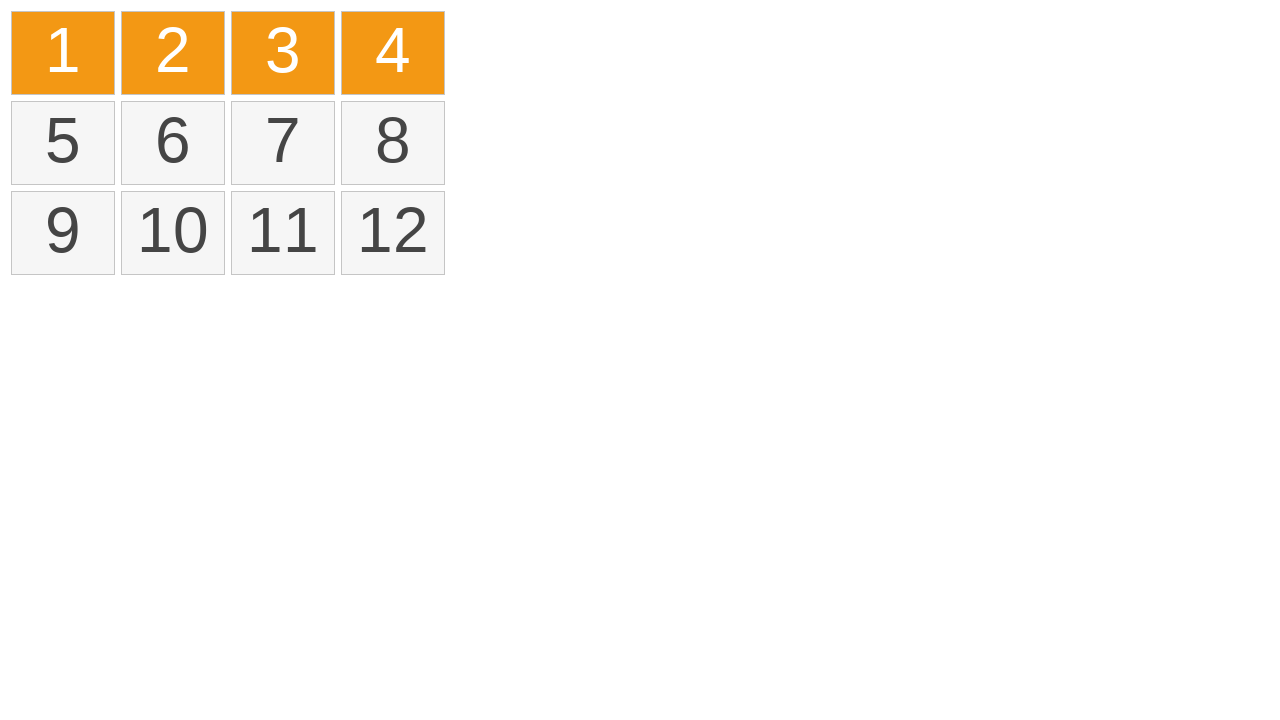